Tests drag and drop functionality by dragging an element and dropping it onto a target droppable area within an iframe

Starting URL: https://jqueryui.com/droppable/

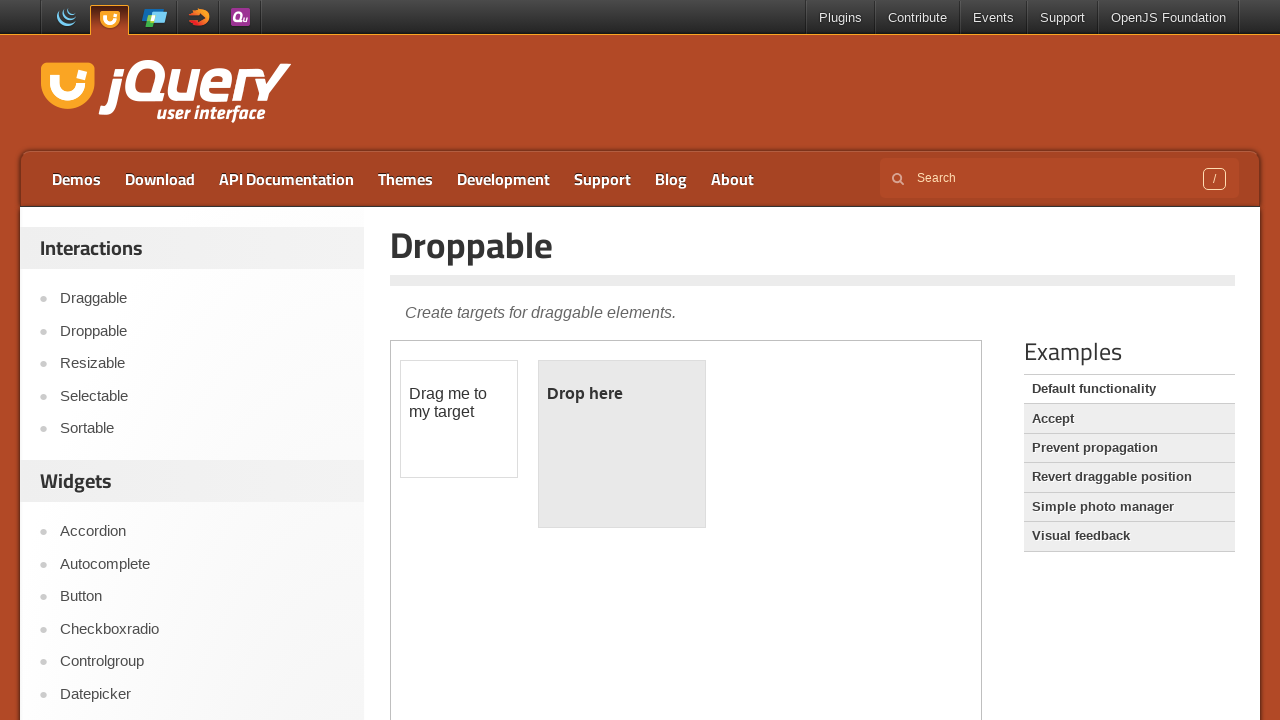

Located the iframe containing drag and drop elements
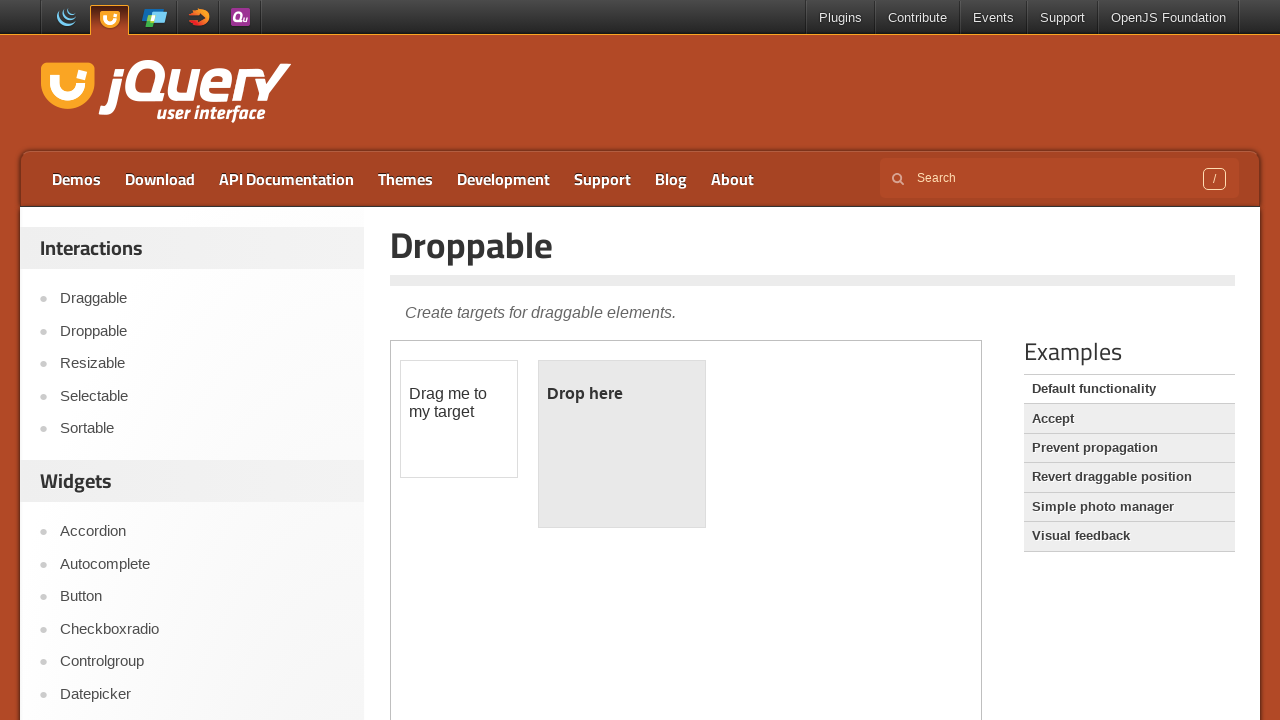

Located the draggable element within the iframe
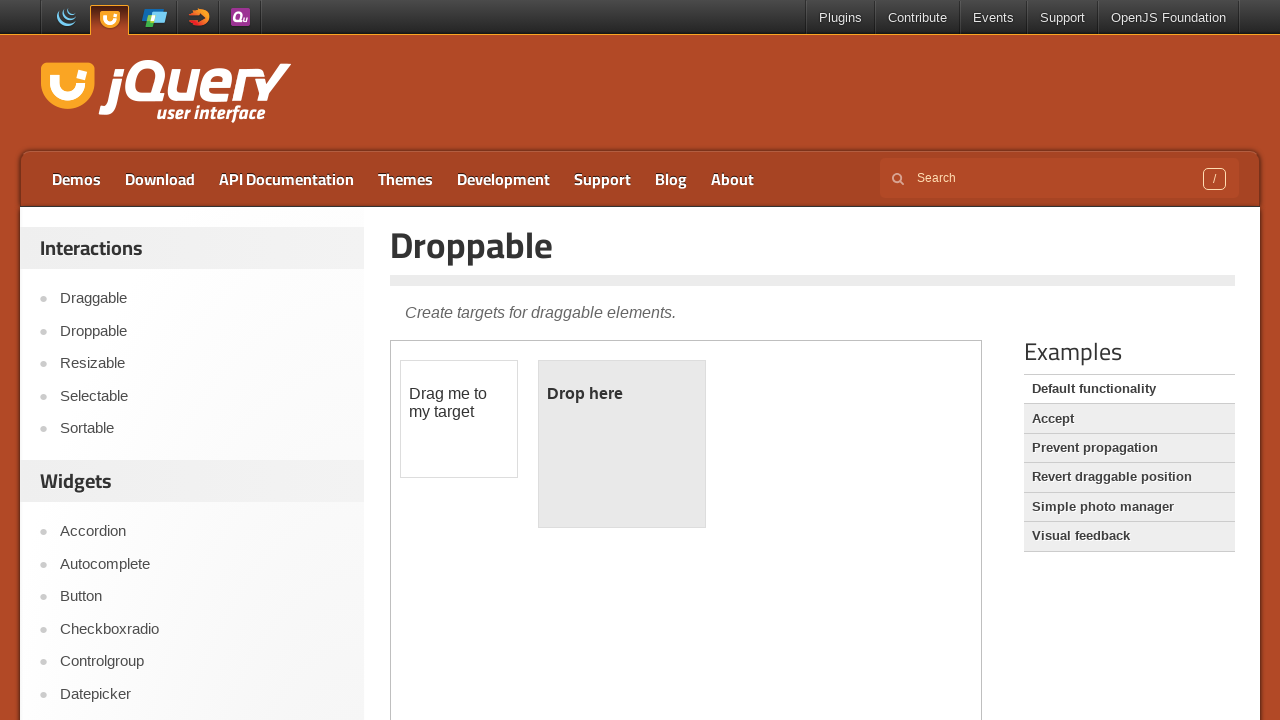

Located the droppable target area within the iframe
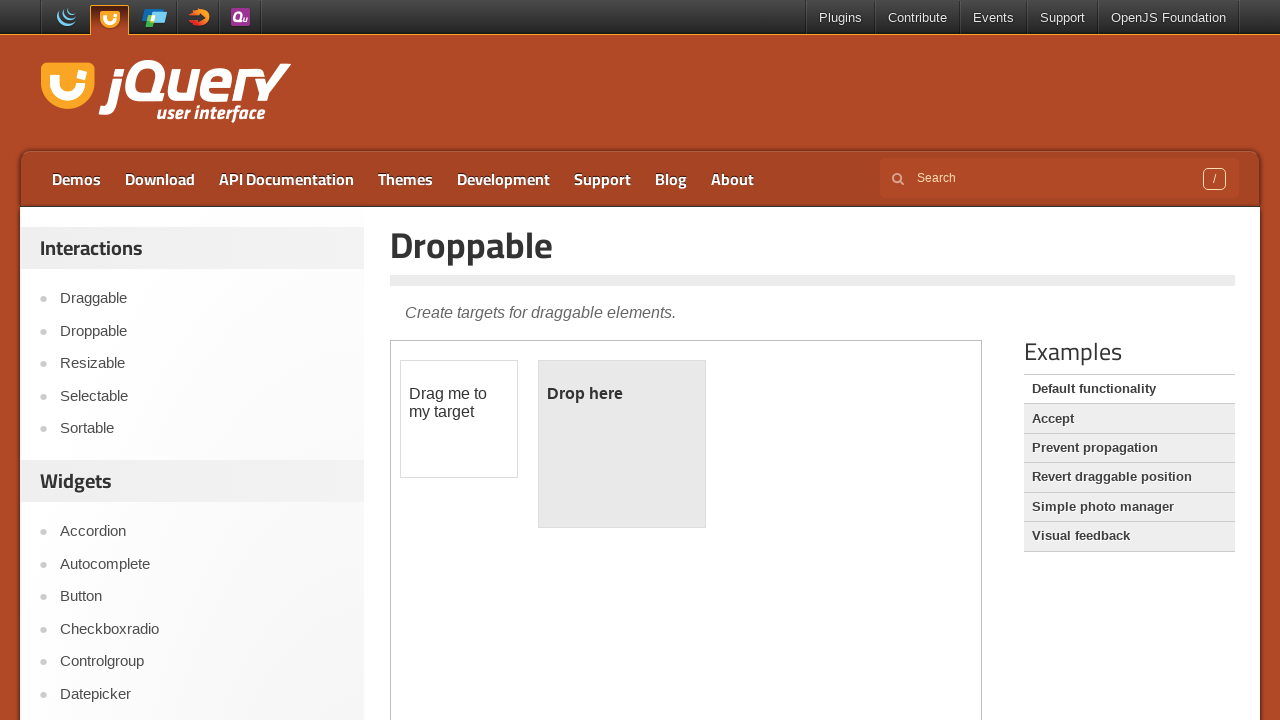

Dragged the element onto the droppable target area at (622, 444)
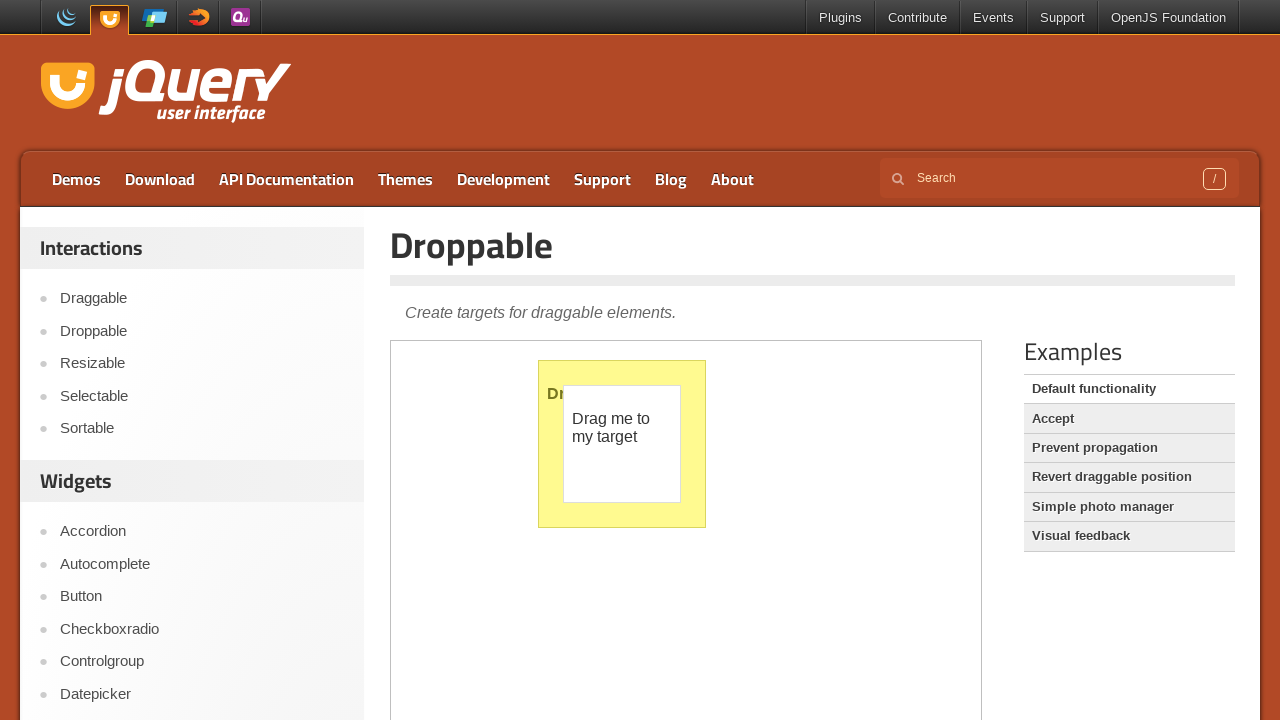

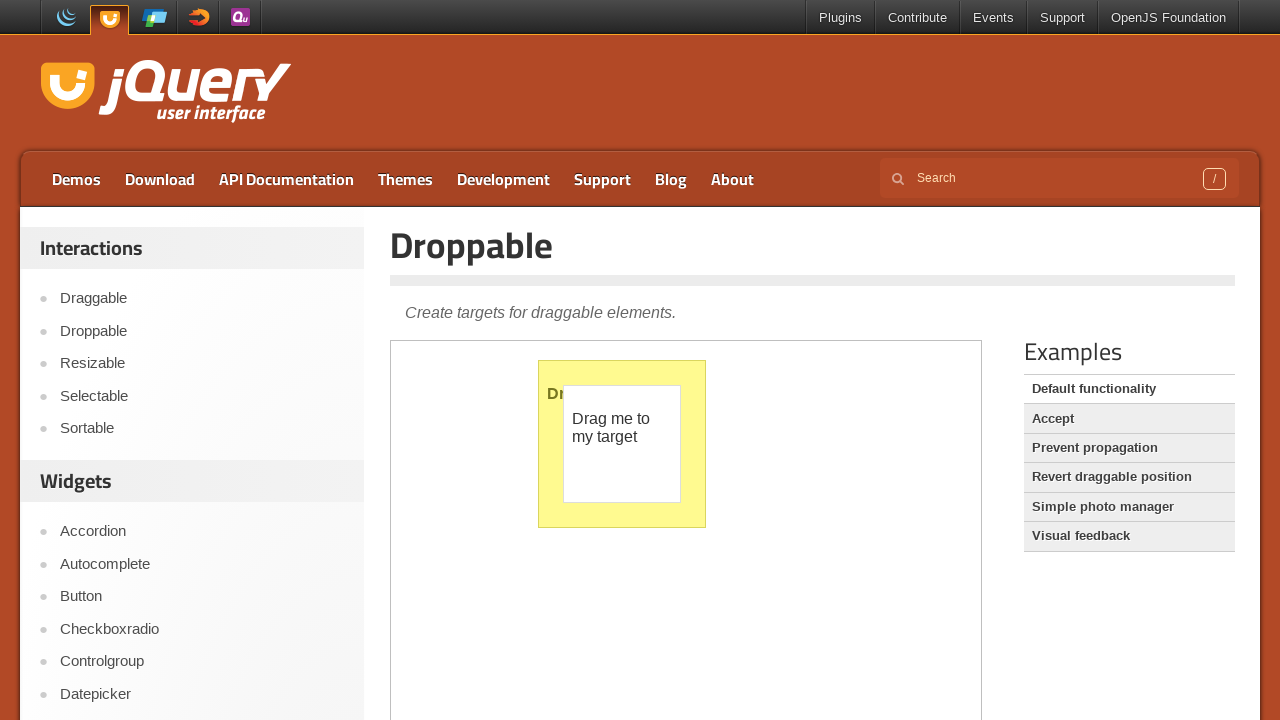